Tests that entered text is trimmed when saving edits

Starting URL: https://demo.playwright.dev/todomvc

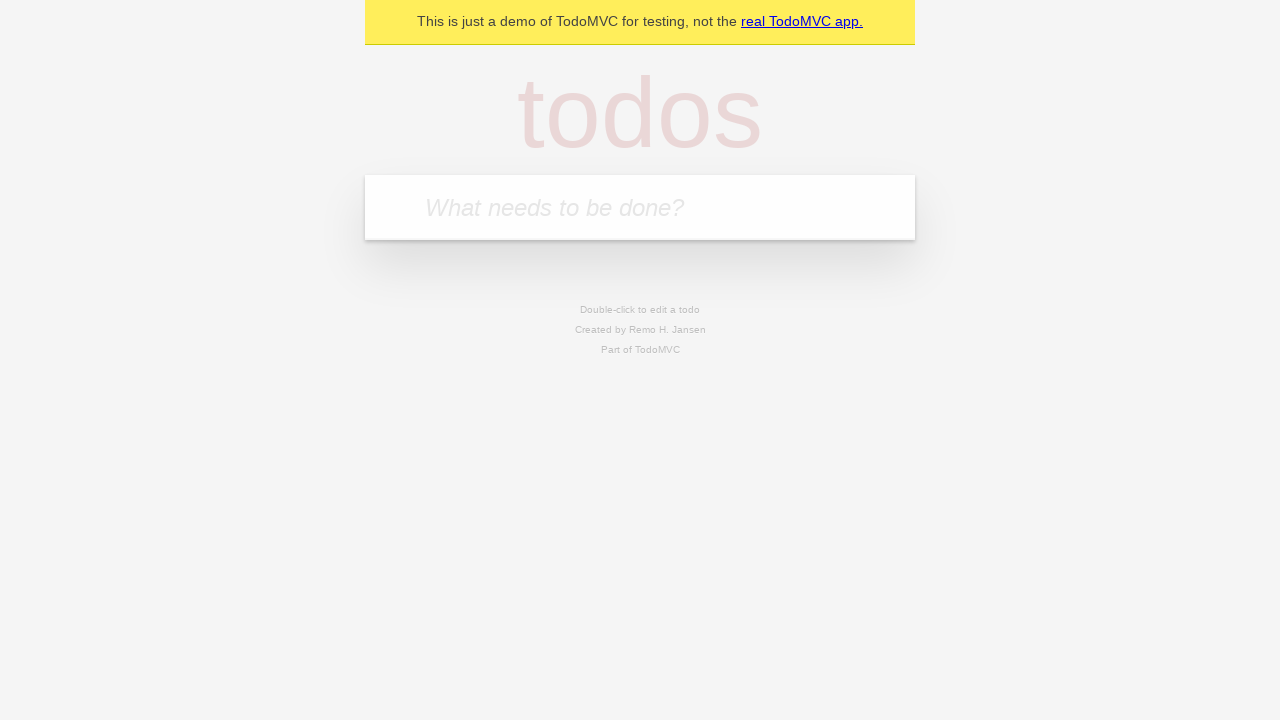

Filled todo input with 'buy some cheese' on internal:attr=[placeholder="What needs to be done?"i]
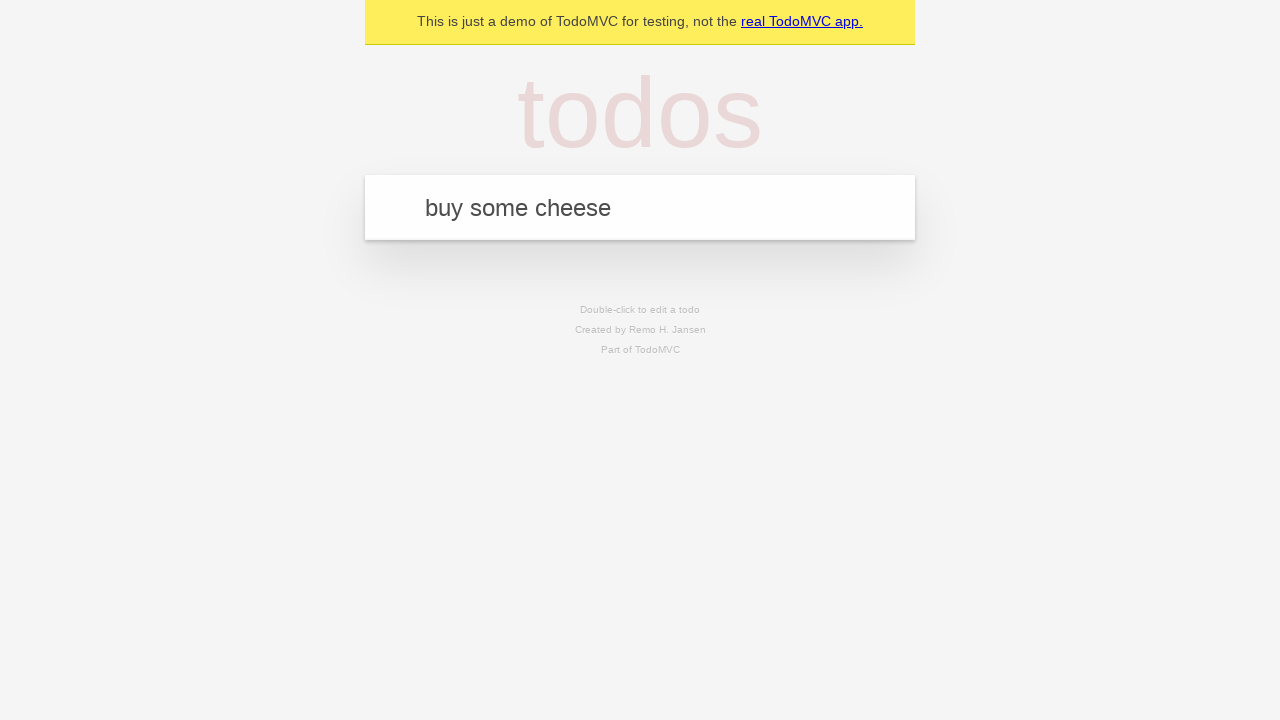

Pressed Enter to create first todo on internal:attr=[placeholder="What needs to be done?"i]
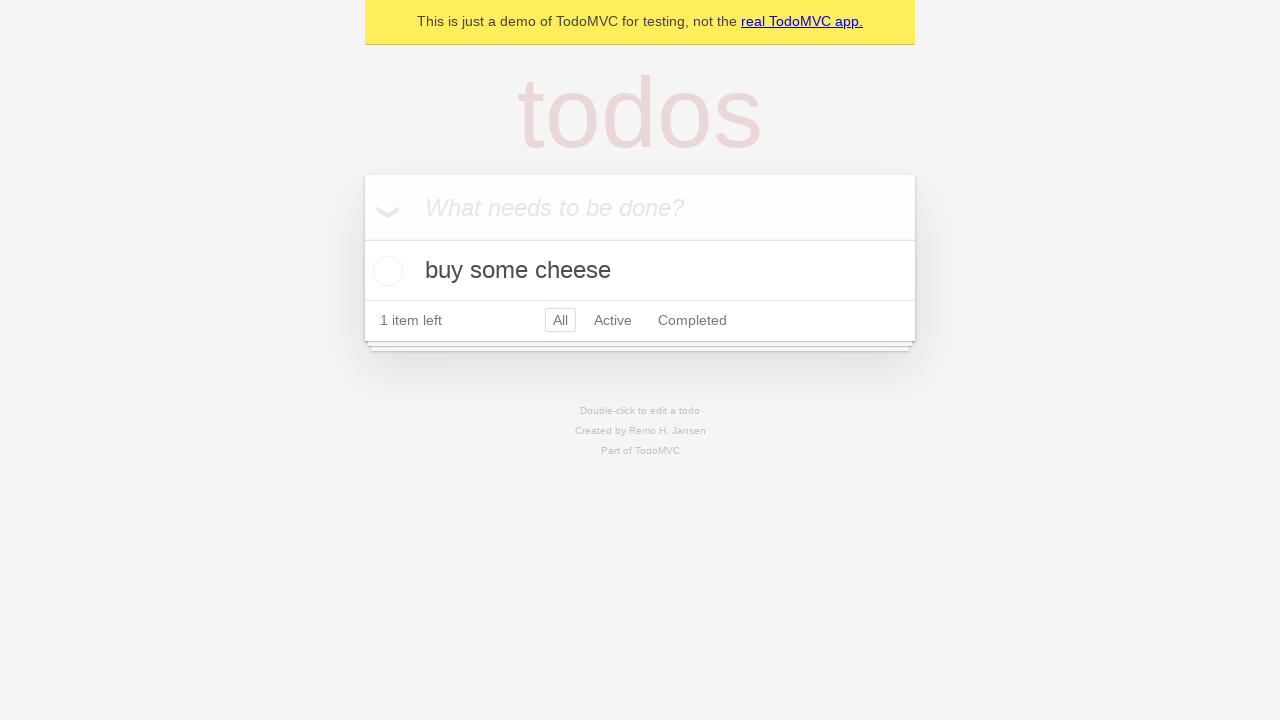

Filled todo input with 'feed the cat' on internal:attr=[placeholder="What needs to be done?"i]
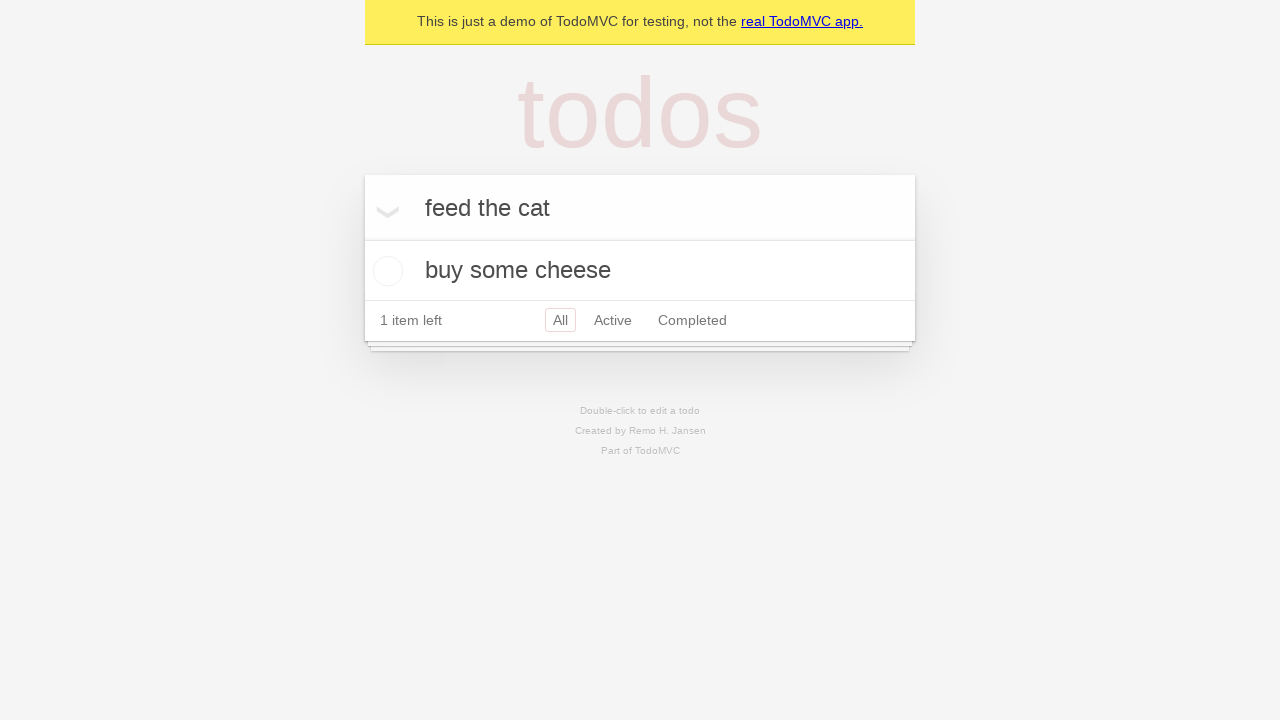

Pressed Enter to create second todo on internal:attr=[placeholder="What needs to be done?"i]
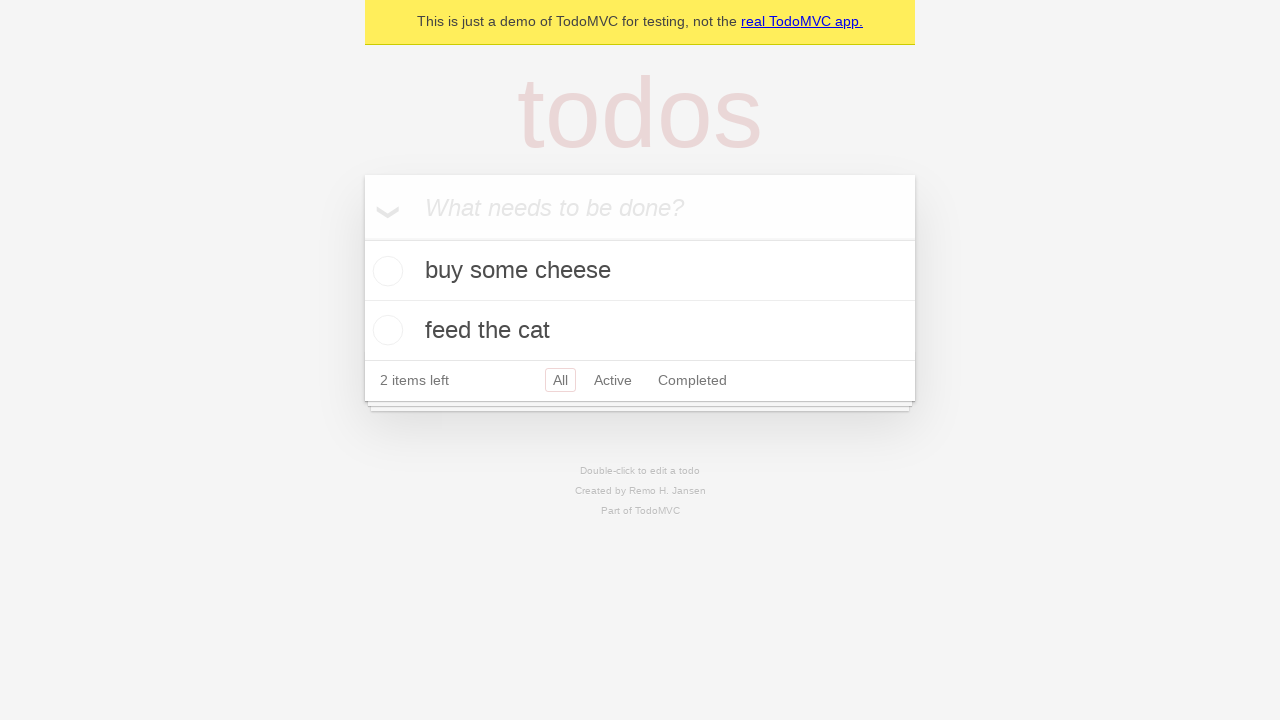

Filled todo input with 'book a doctors appointment' on internal:attr=[placeholder="What needs to be done?"i]
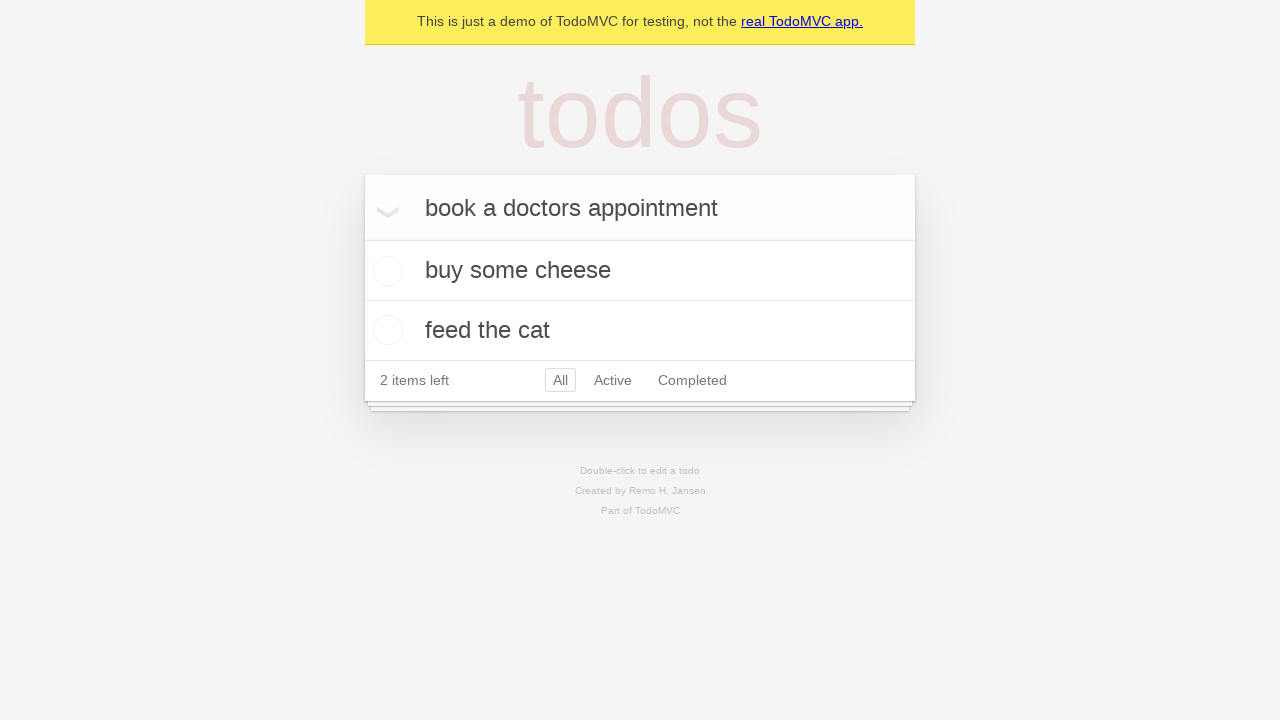

Pressed Enter to create third todo on internal:attr=[placeholder="What needs to be done?"i]
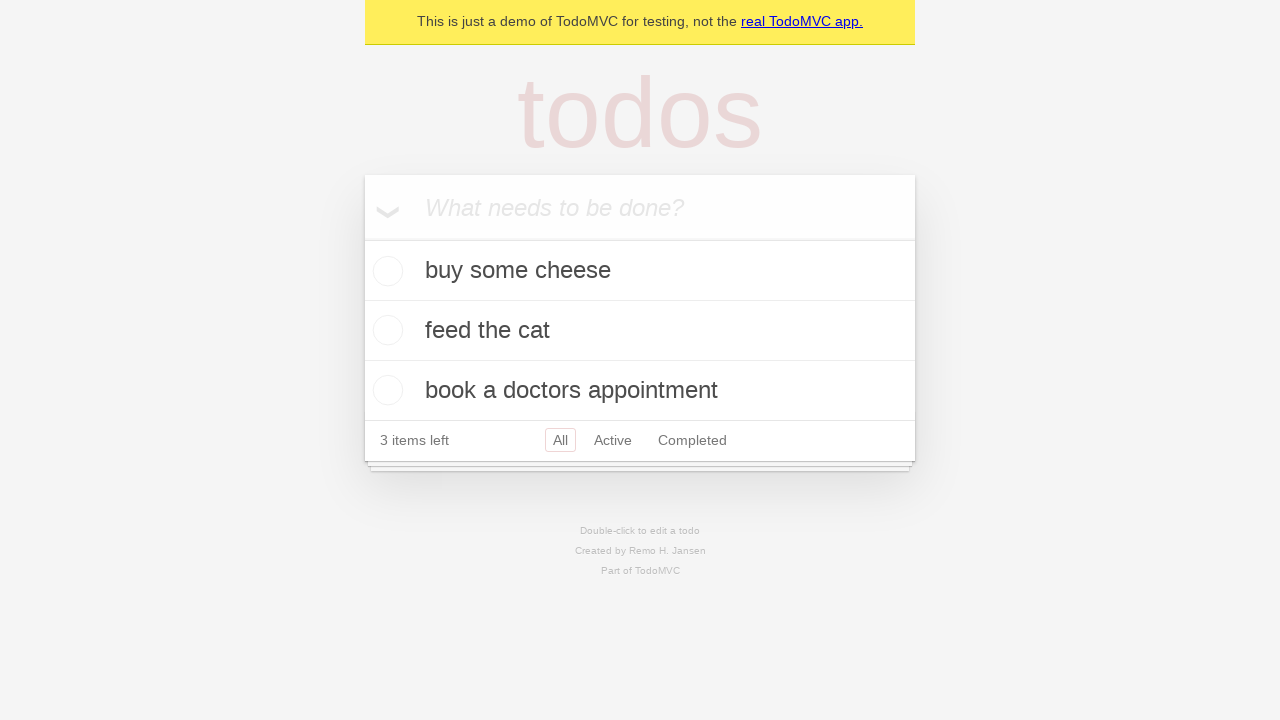

Double-clicked second todo item to enter edit mode at (640, 331) on internal:testid=[data-testid="todo-item"s] >> nth=1
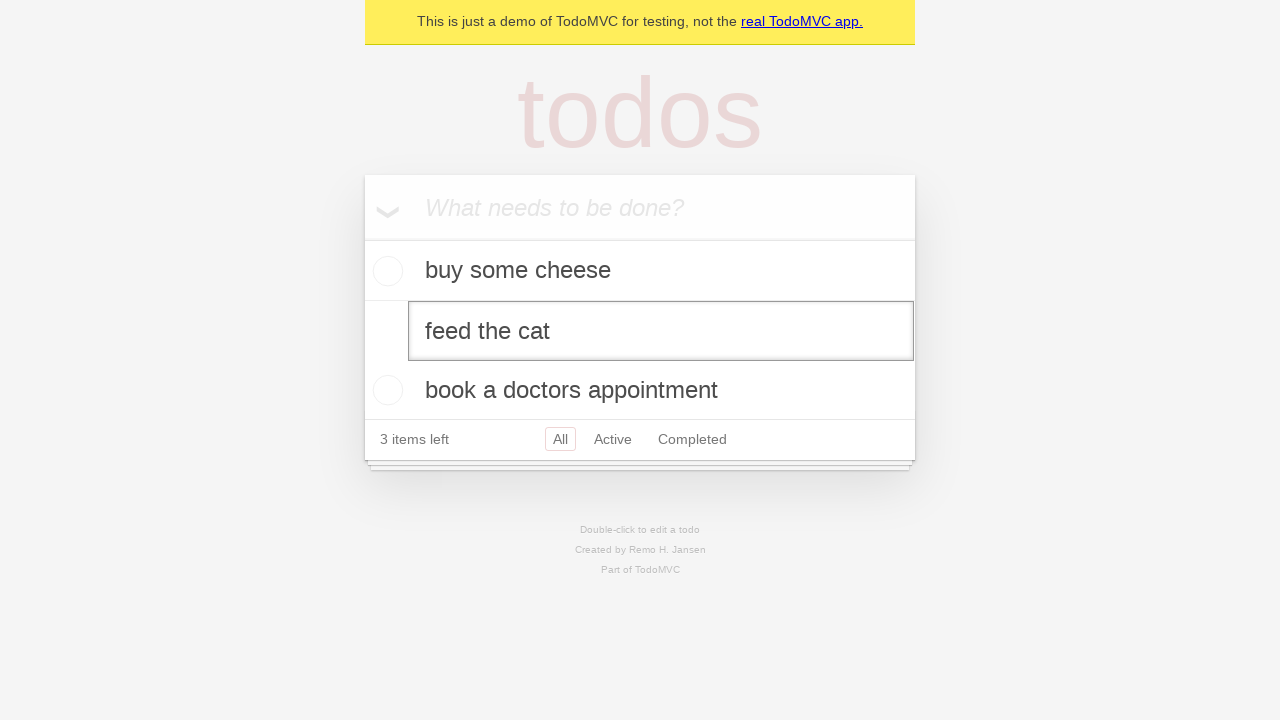

Filled edit field with text containing leading and trailing spaces on internal:testid=[data-testid="todo-item"s] >> nth=1 >> internal:role=textbox[nam
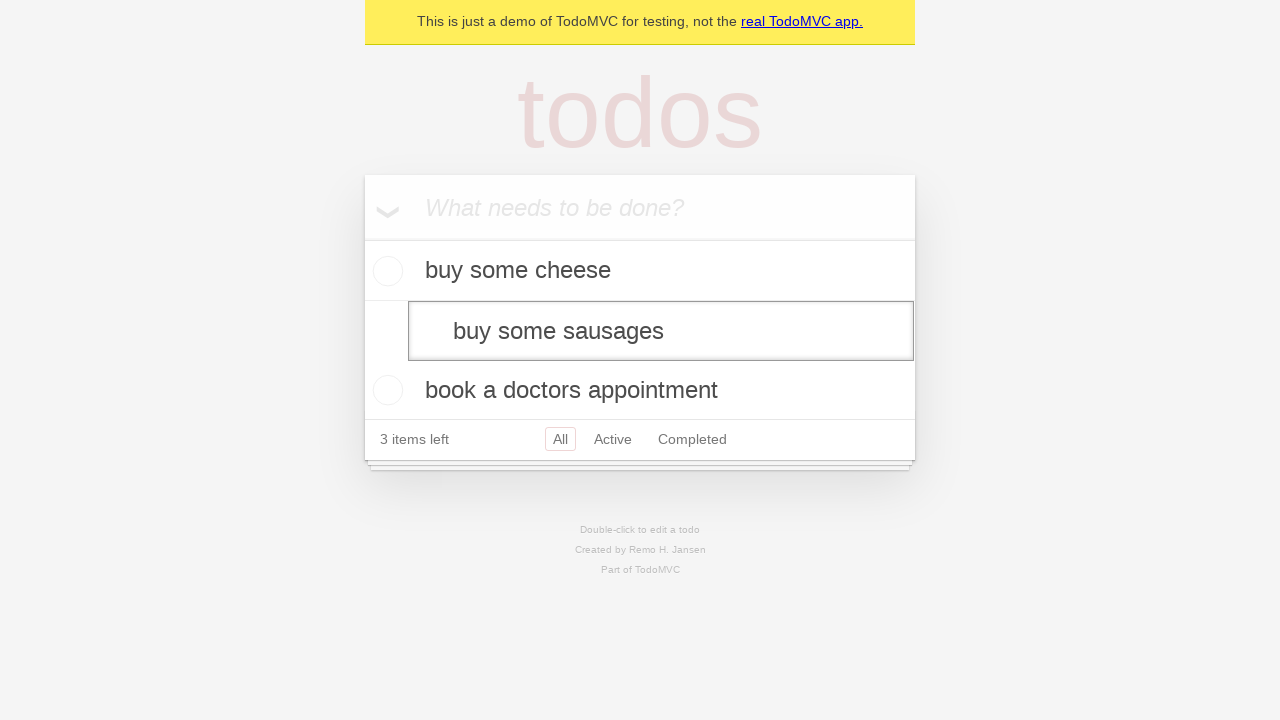

Pressed Enter to save edited todo with trimmed text on internal:testid=[data-testid="todo-item"s] >> nth=1 >> internal:role=textbox[nam
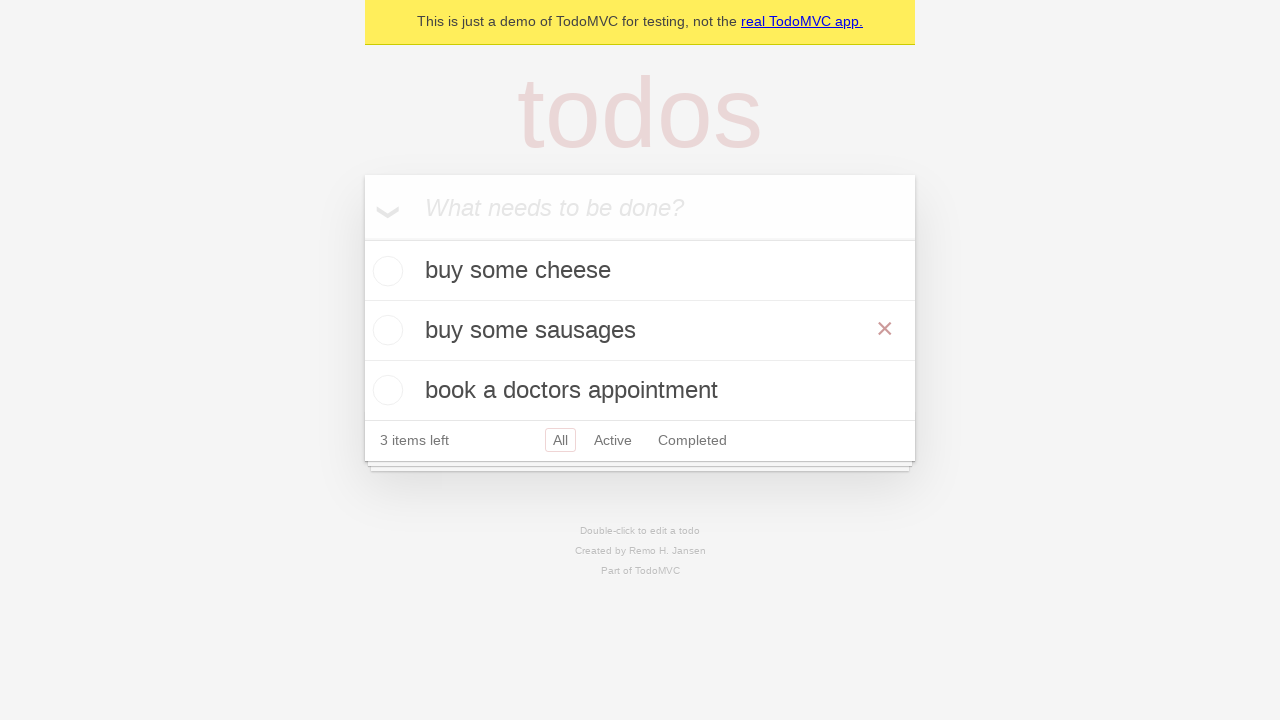

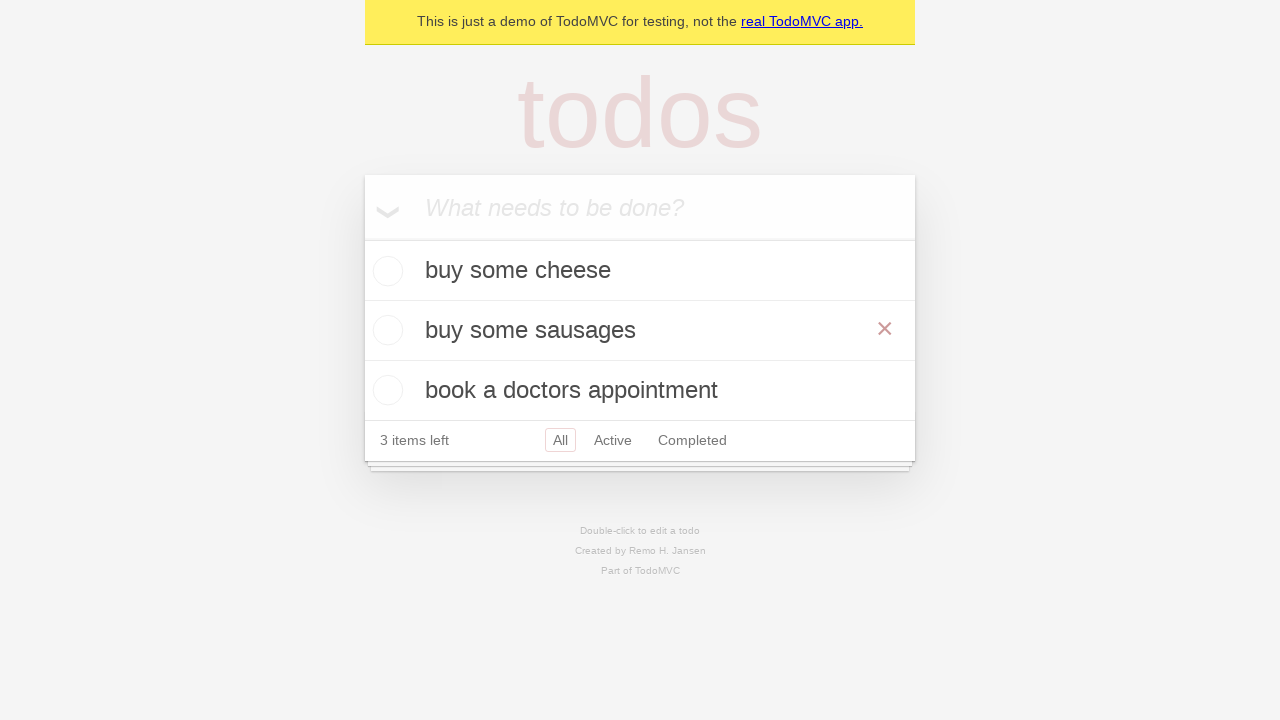